Tests UI controls on a practice login page by selecting an option from a dropdown menu, then checking and unchecking a terms checkbox to verify its state changes correctly.

Starting URL: https://rahulshettyacademy.com/loginpagePractise/

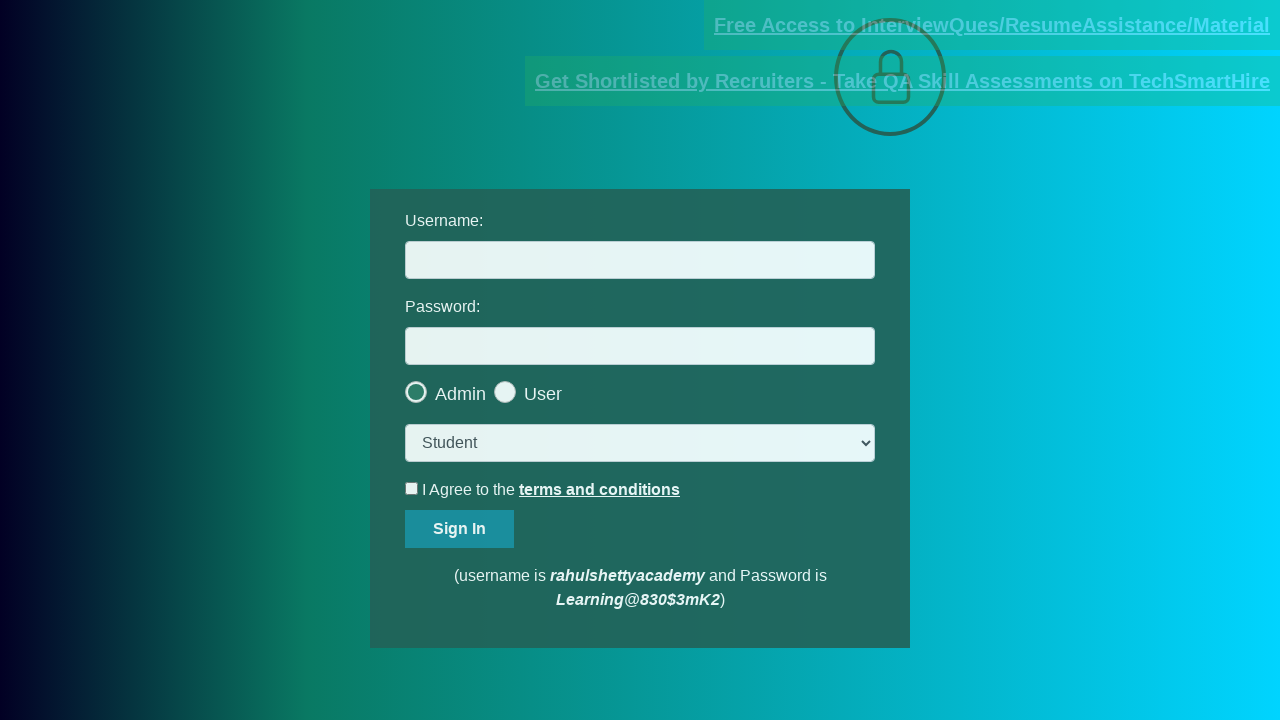

Selected 'consult' option from dropdown menu on select.form-control
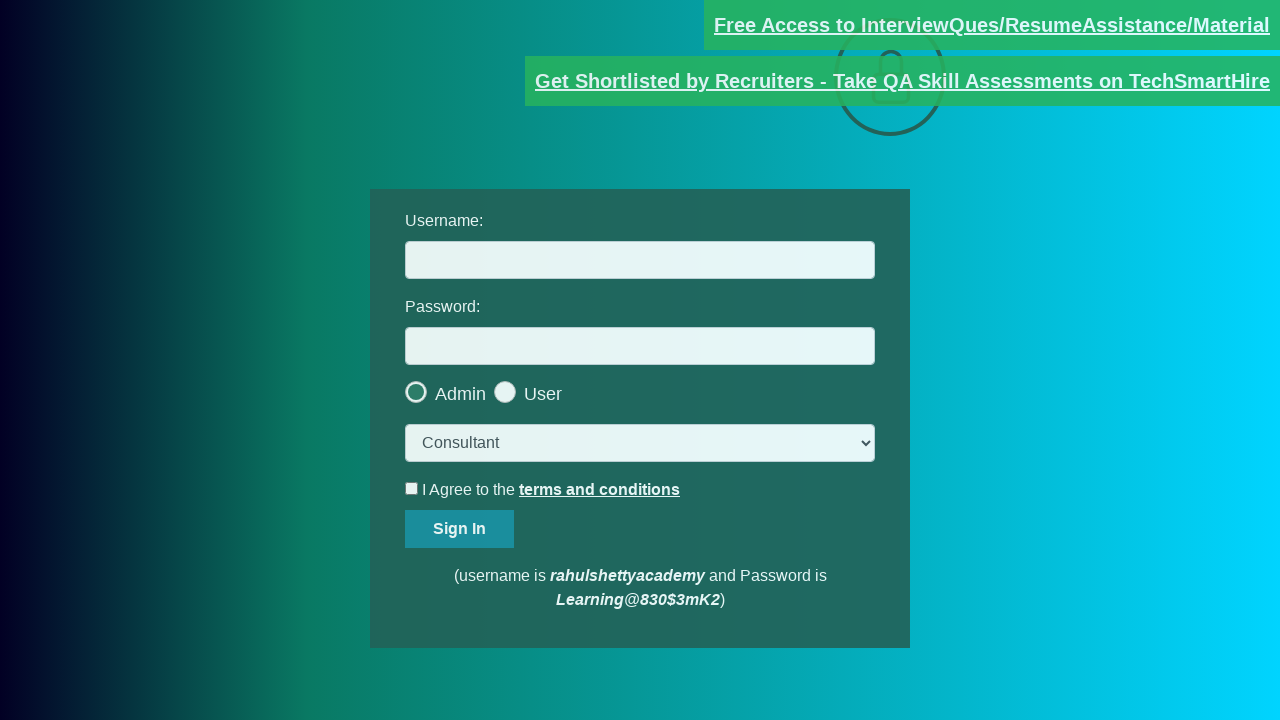

Retrieved selected dropdown value
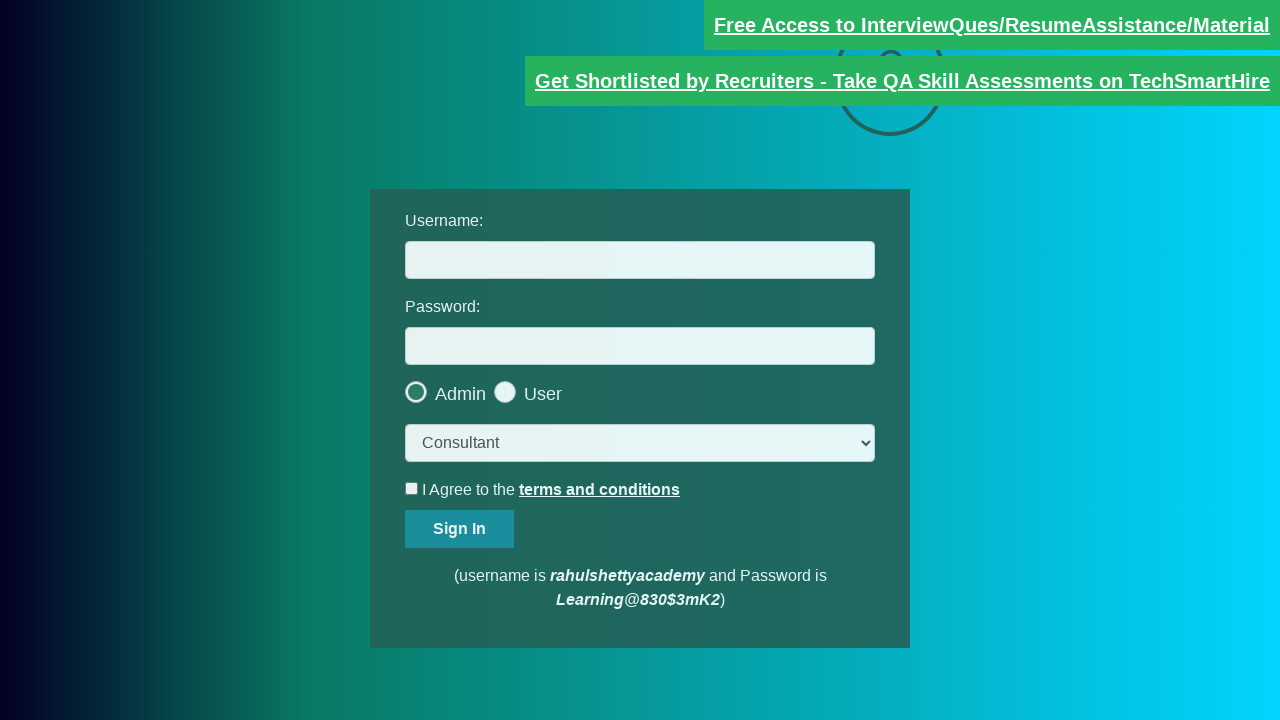

Verified dropdown value is 'consult'
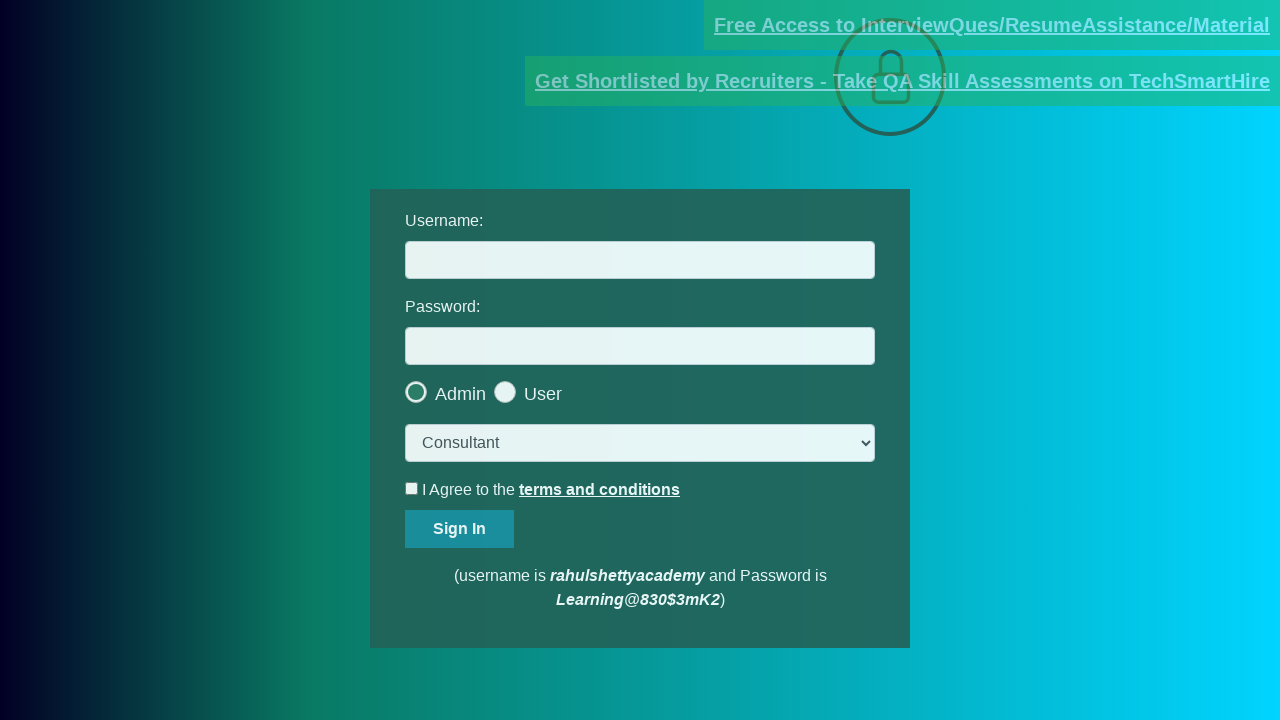

Checked the terms checkbox at (412, 488) on #terms
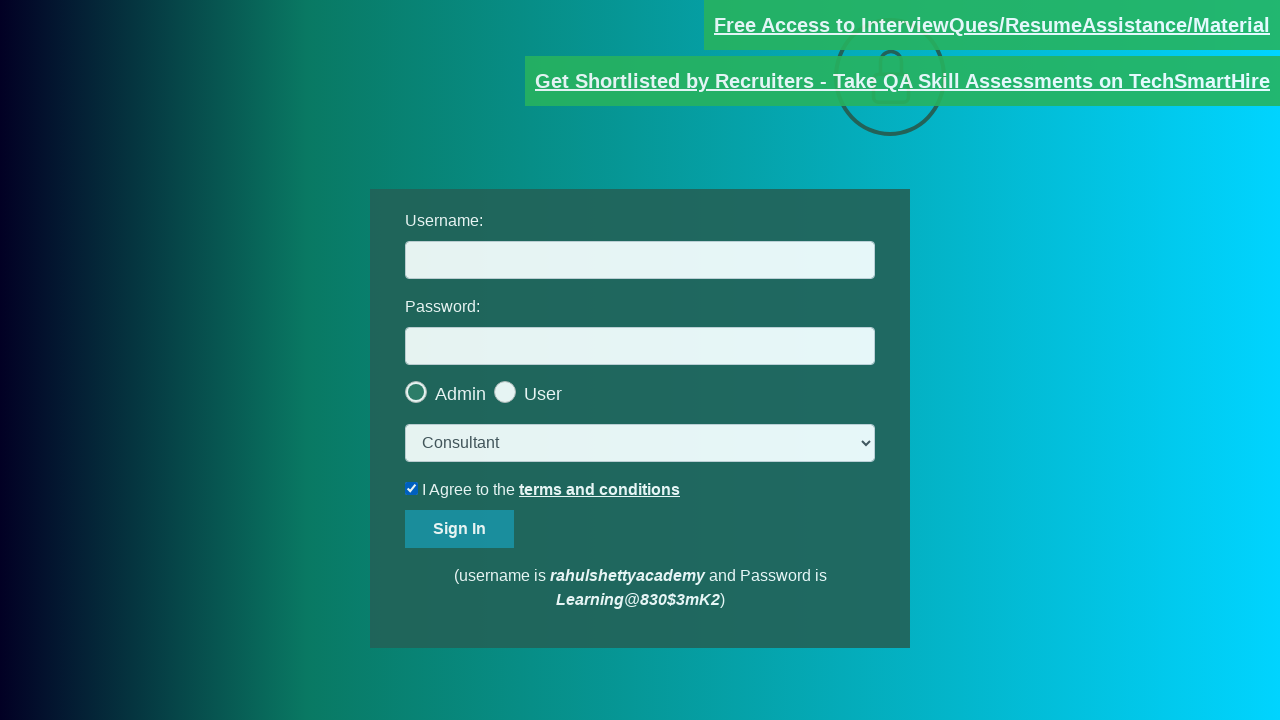

Verified terms checkbox is checked
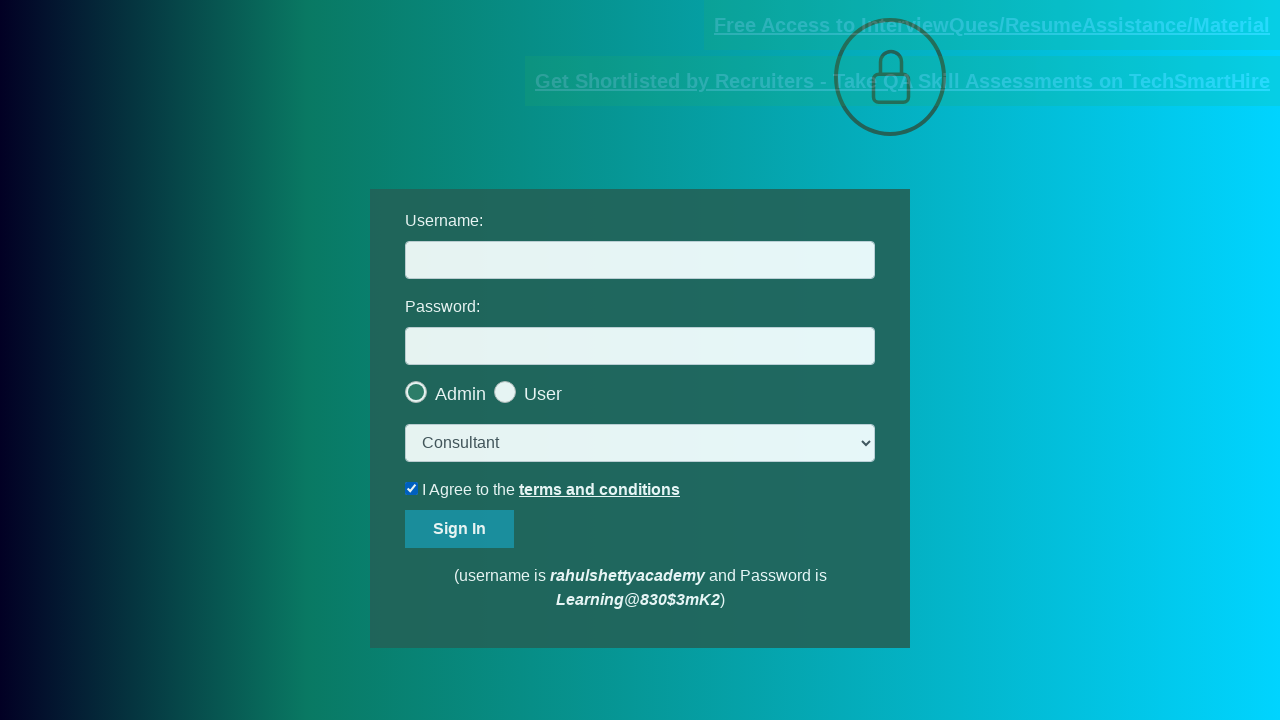

Unchecked the terms checkbox at (412, 488) on #terms
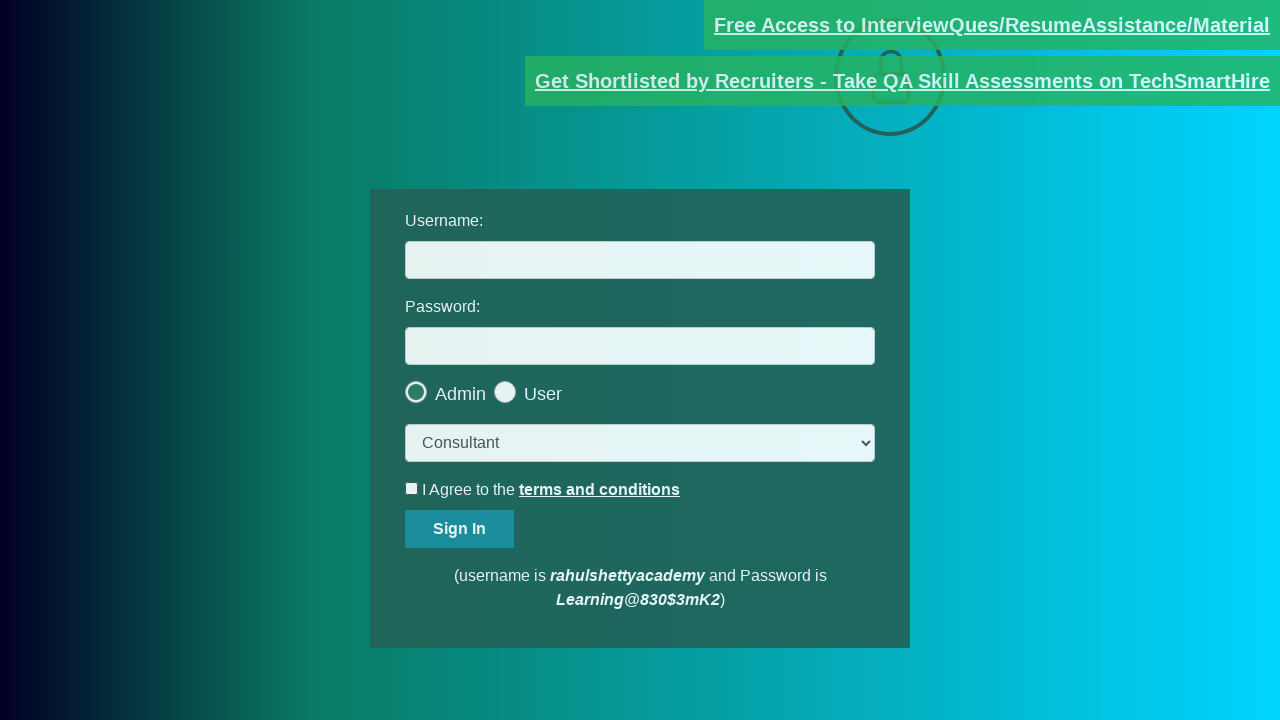

Verified terms checkbox is unchecked
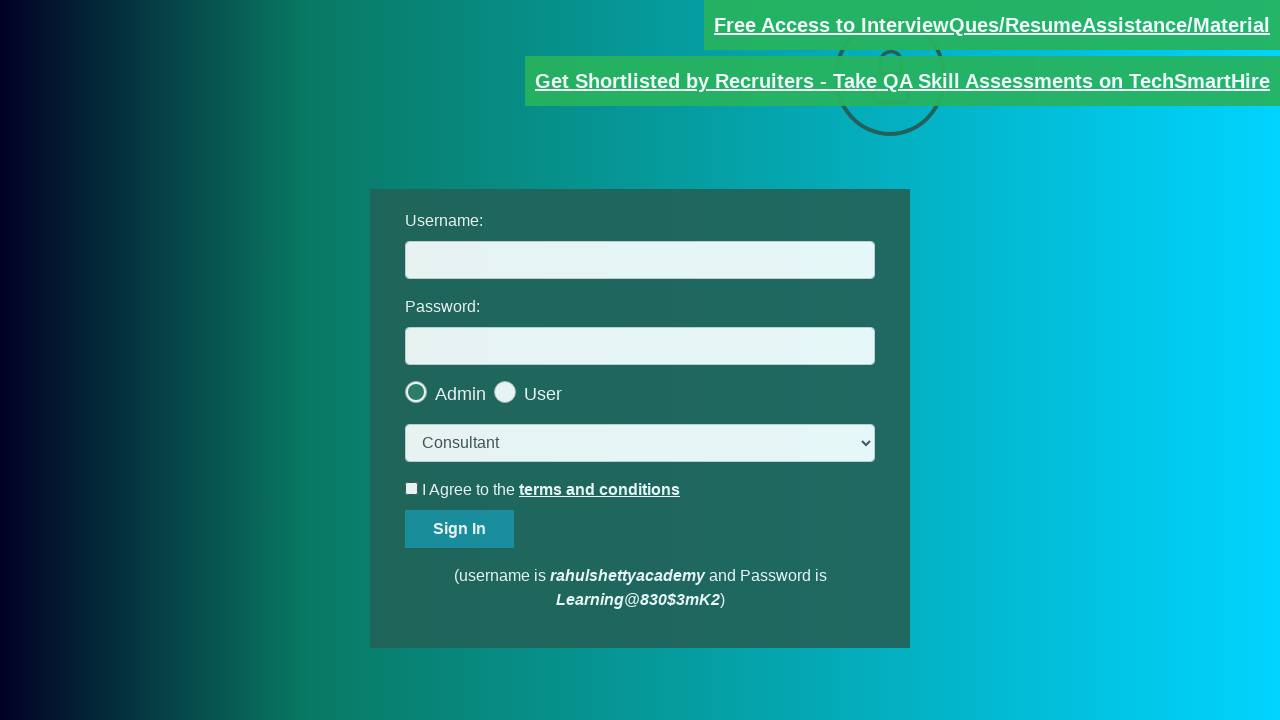

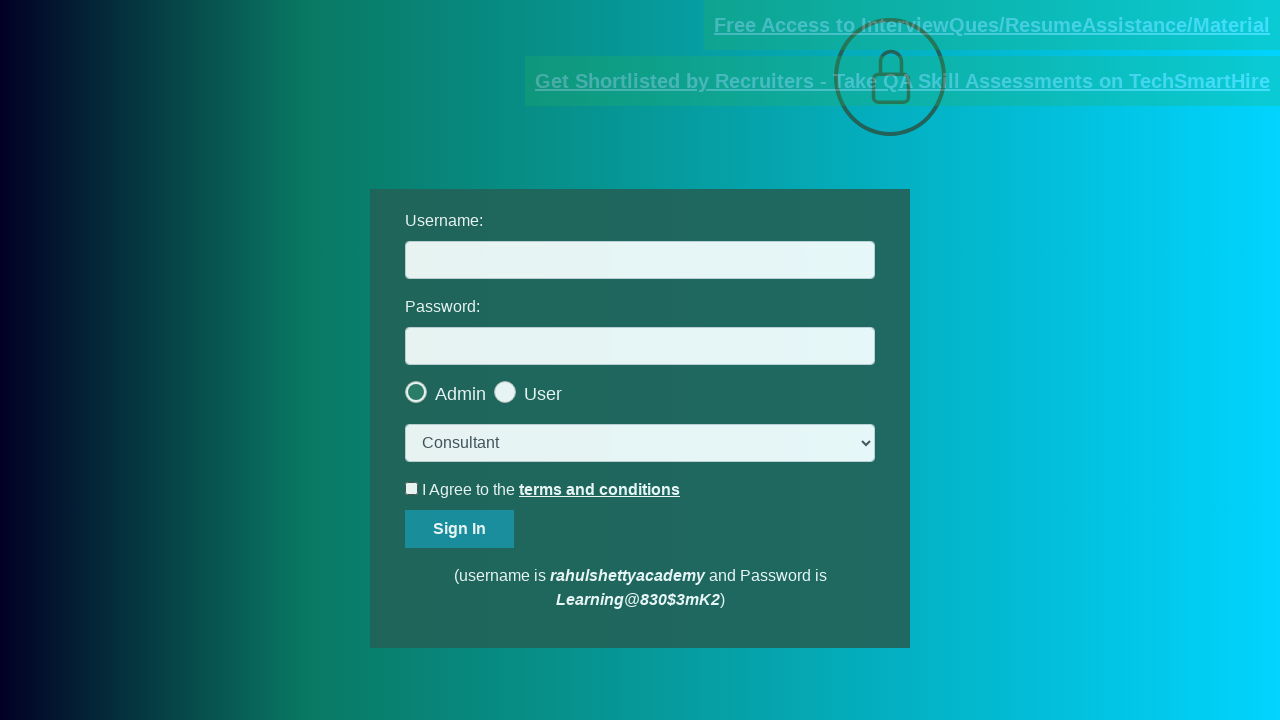